Navigates to a form page and then to a buttons page, verifying that various form elements and buttons are present and accessible

Starting URL: https://demoqa.com/text-box

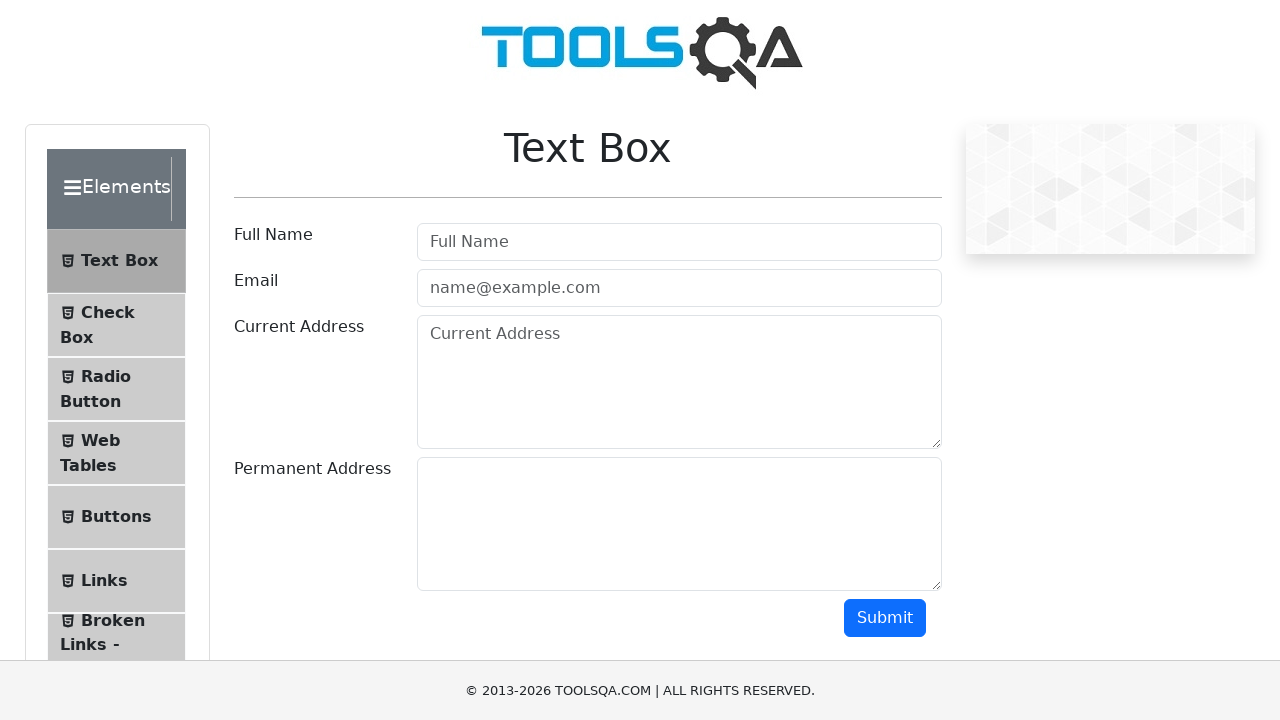

Verified full name label is present on text box page
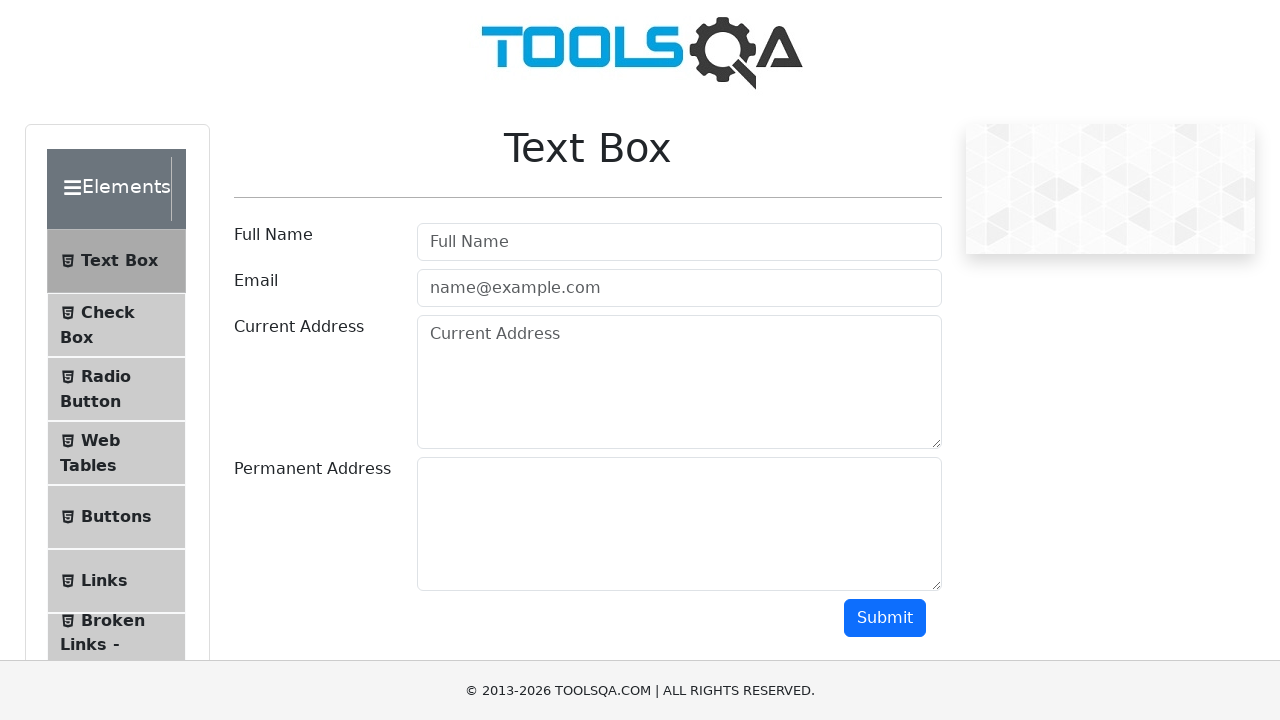

Verified full name input field is present
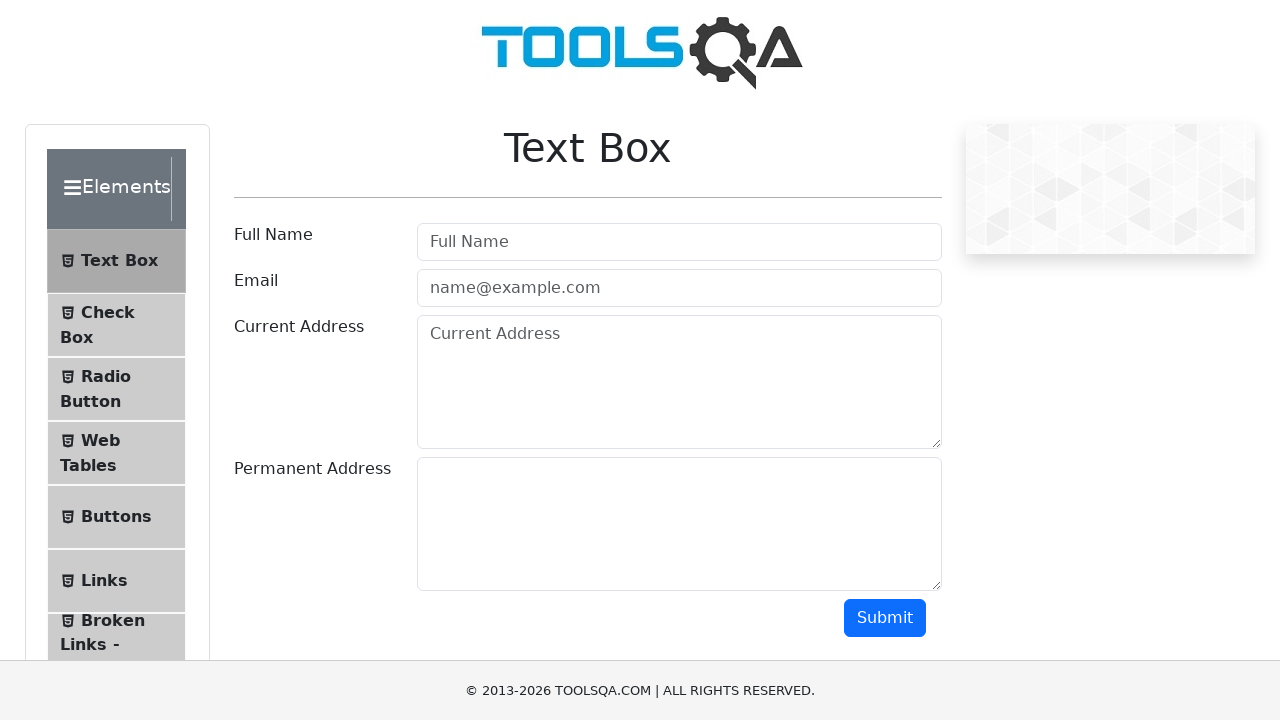

Verified email label is present
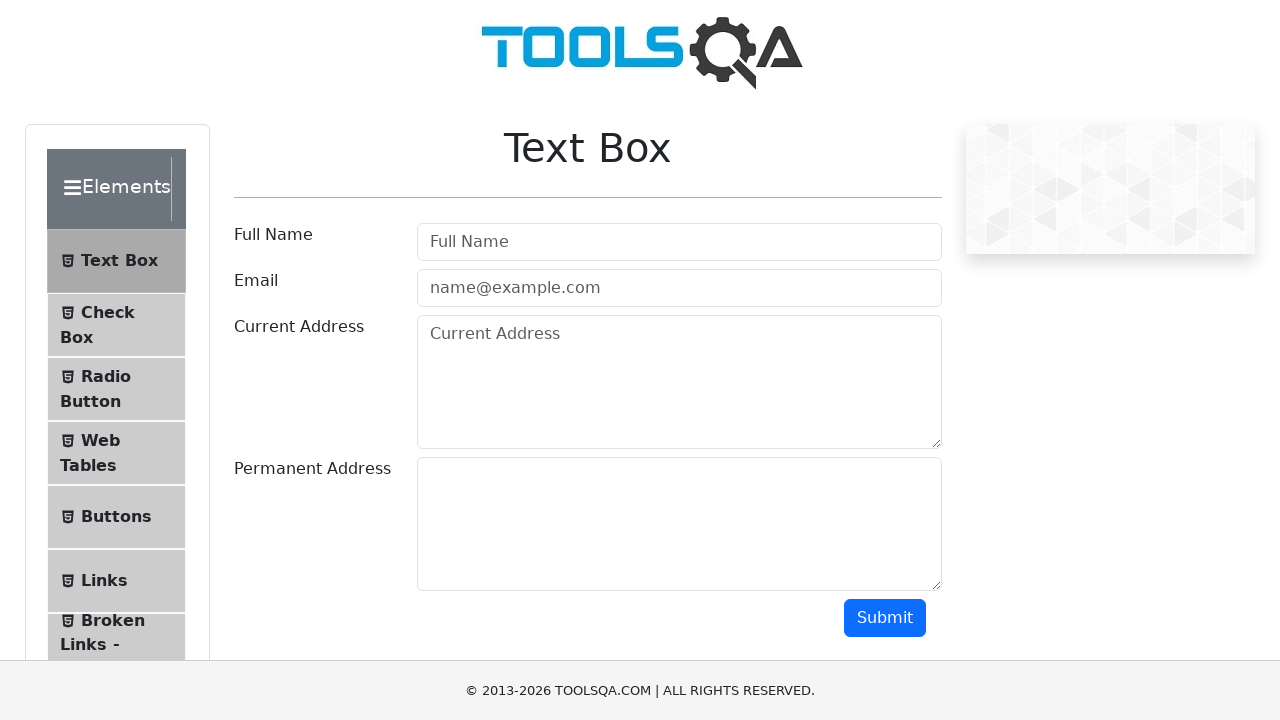

Verified email input field is present
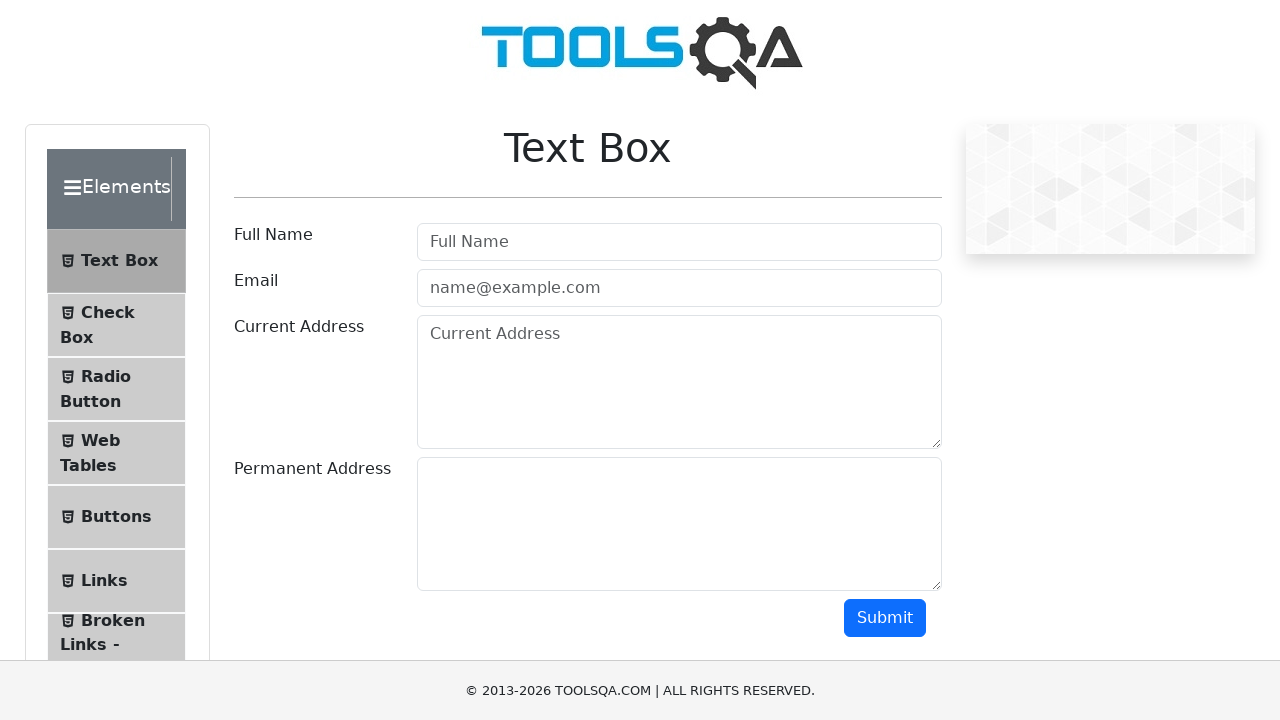

Navigated to buttons page
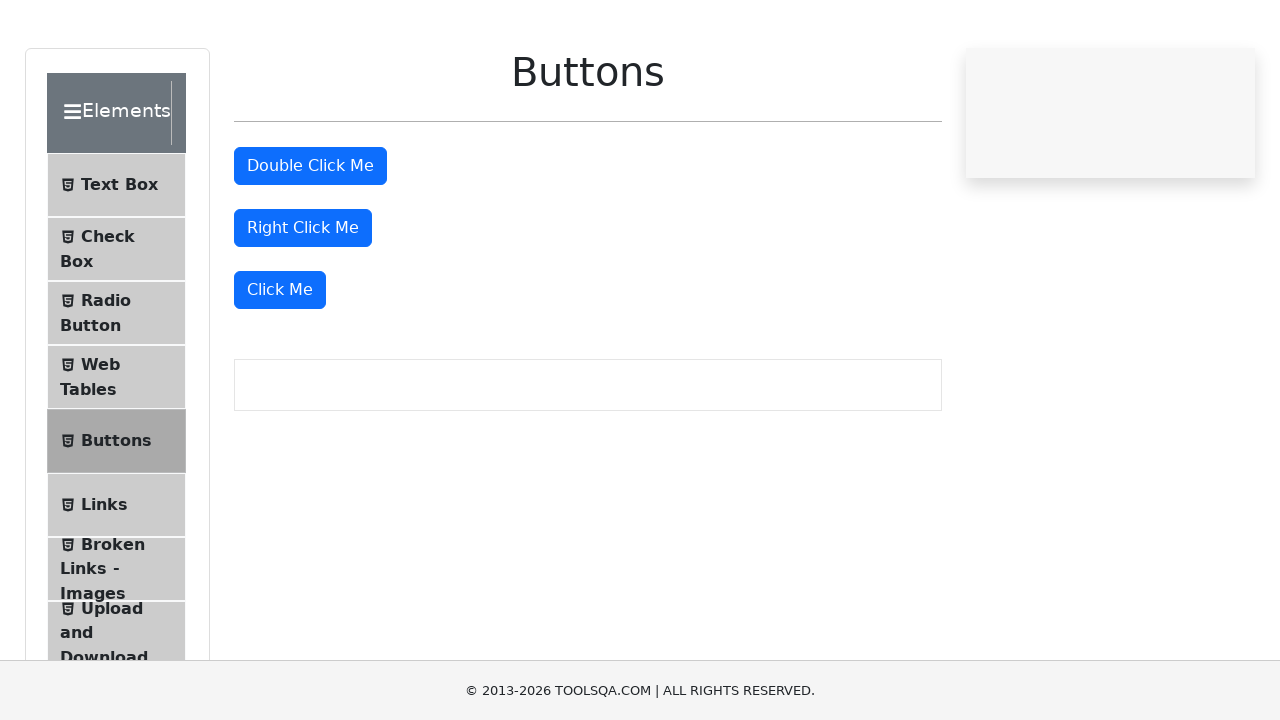

Verified double click button is present on buttons page
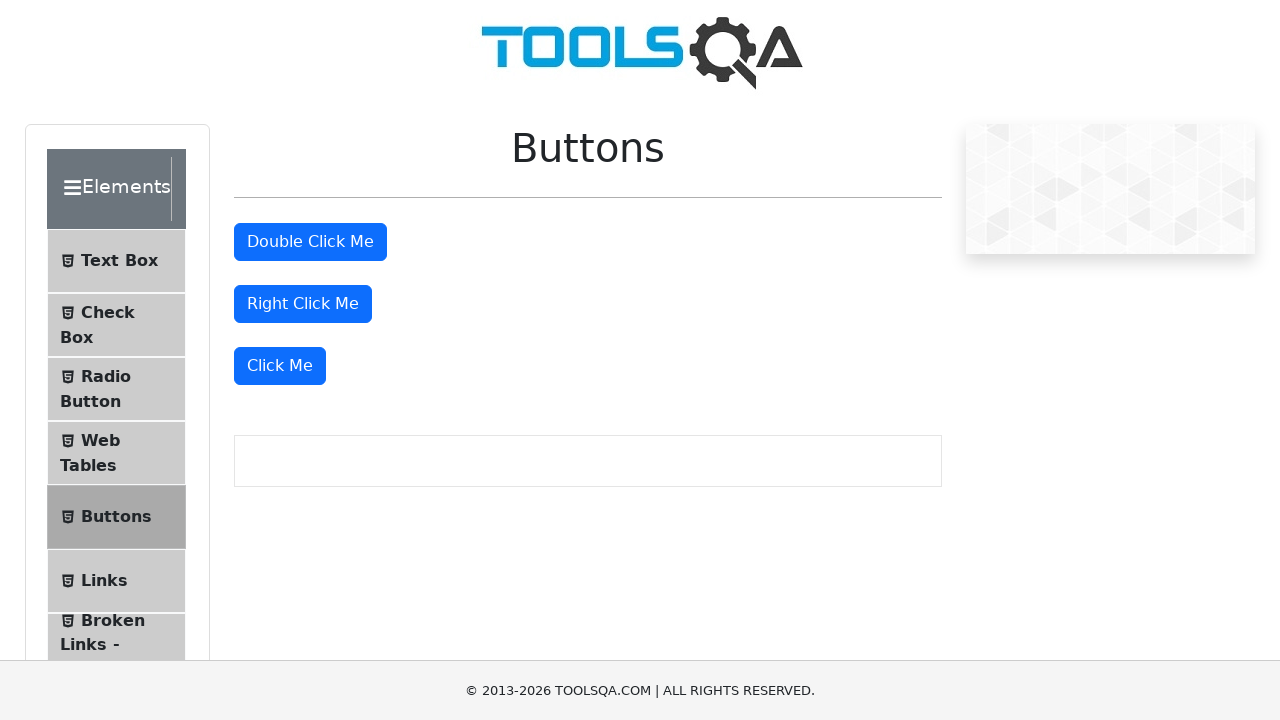

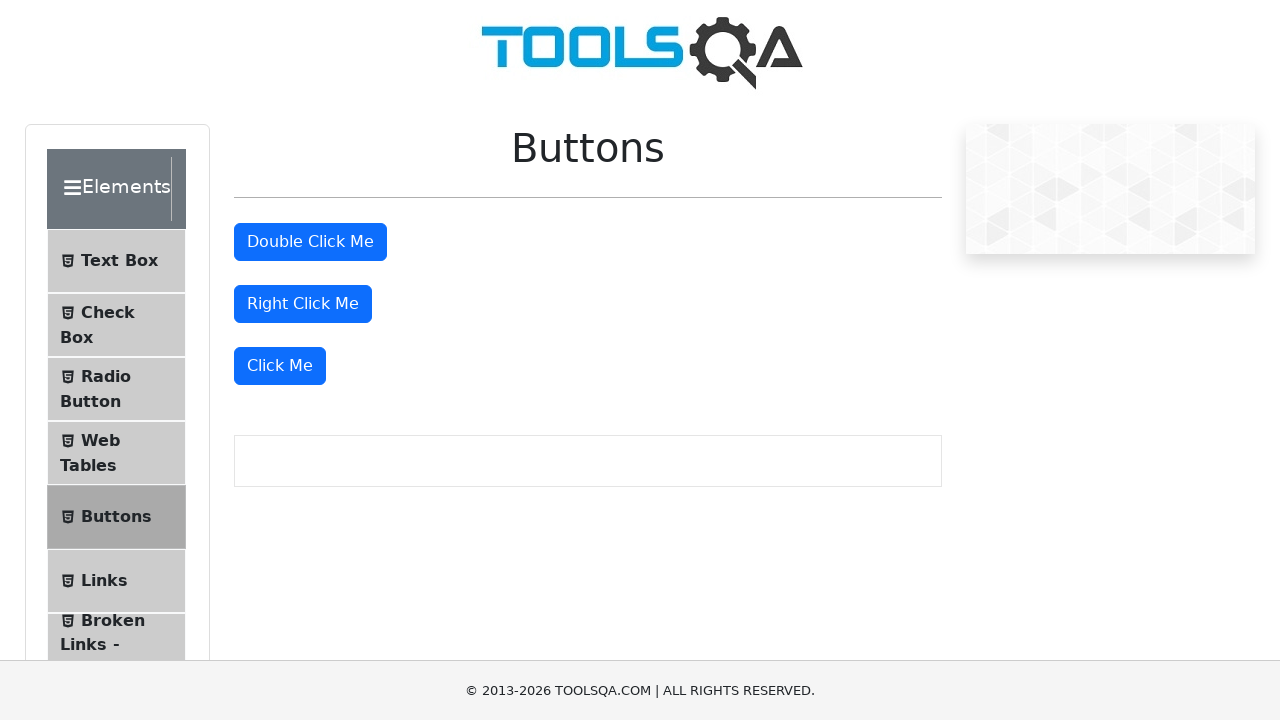